Tests checkbox functionality by checking if each checkbox is selected and clicking them if not selected to ensure both checkboxes are checked.

Starting URL: https://the-internet.herokuapp.com/checkboxes

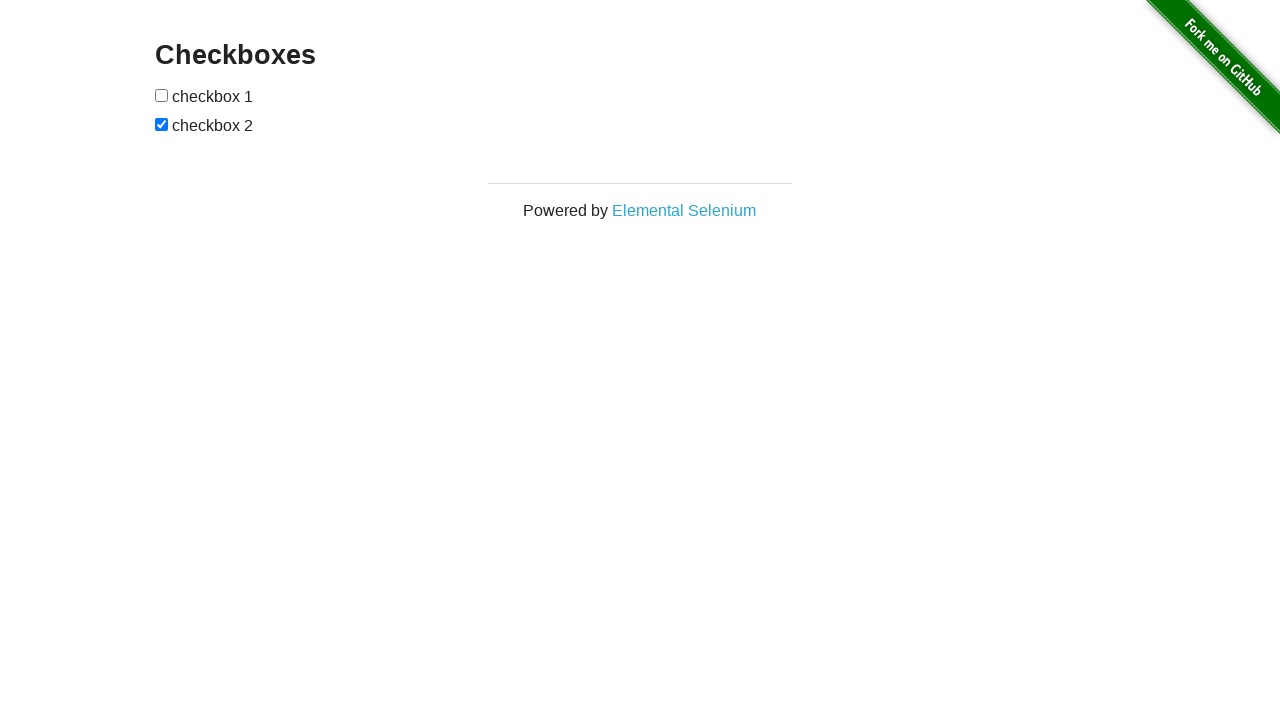

Navigated to checkbox test page
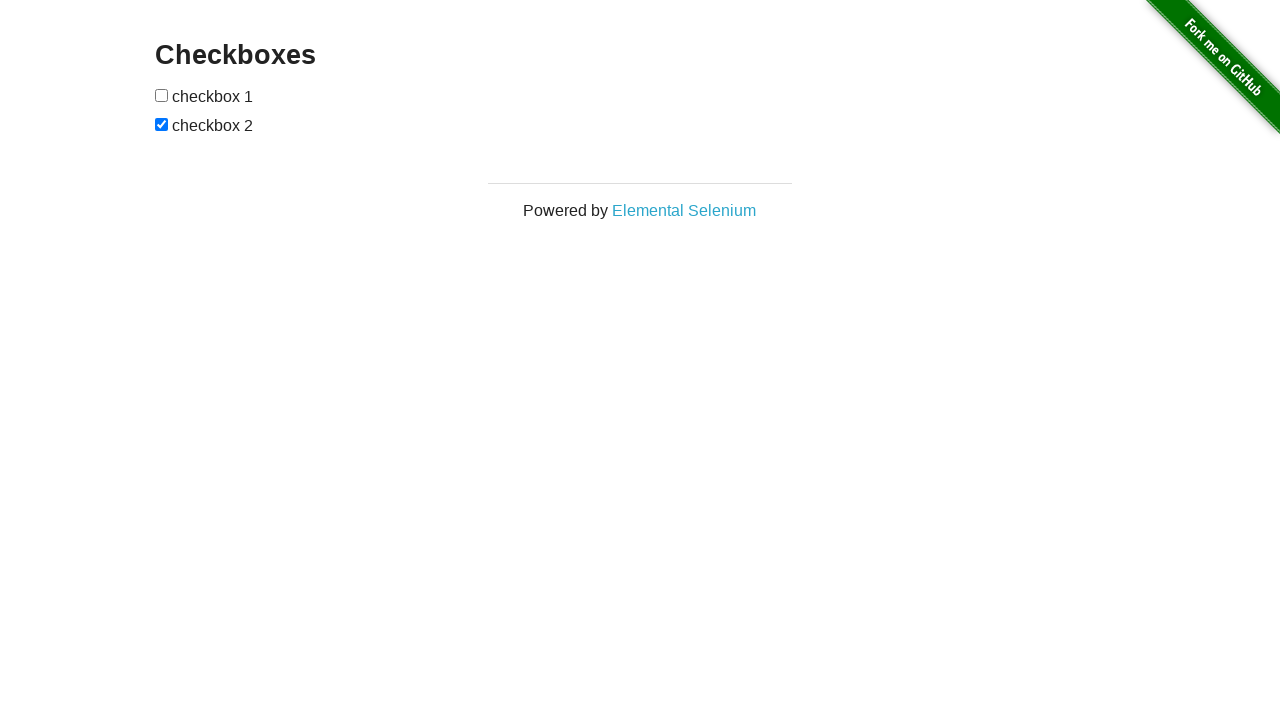

Located first checkbox element
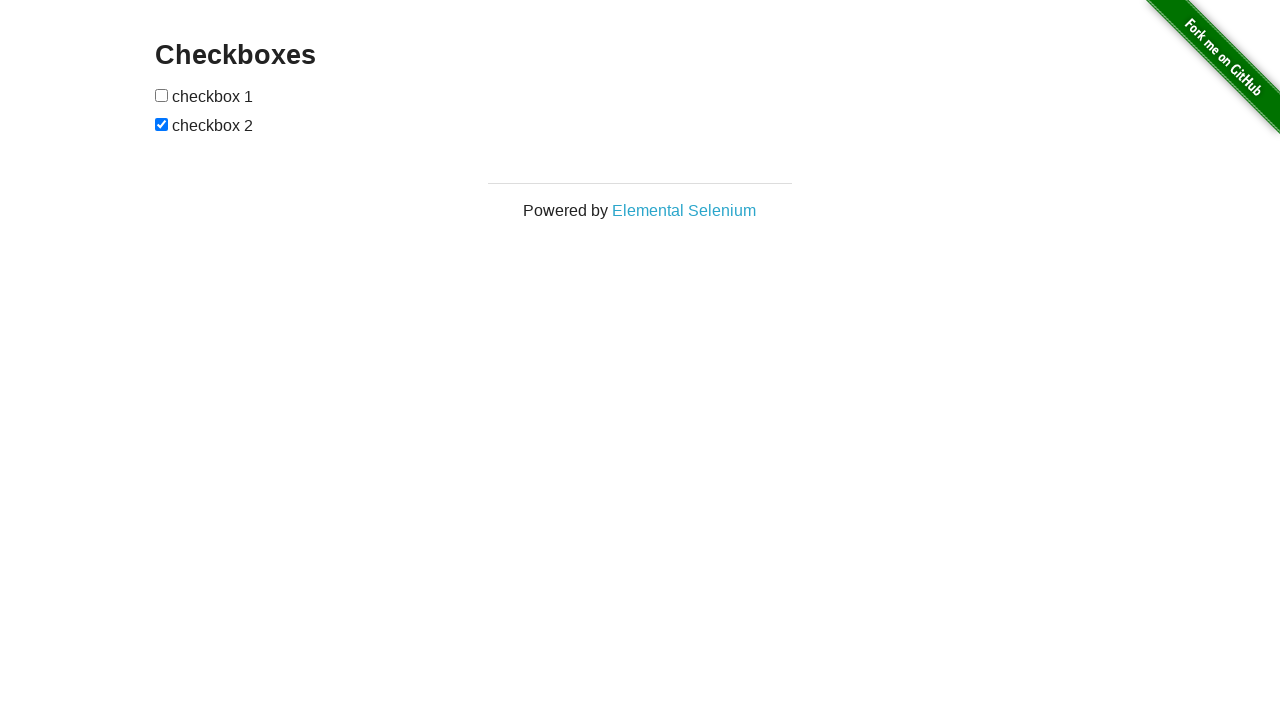

Checked first checkbox state - not selected
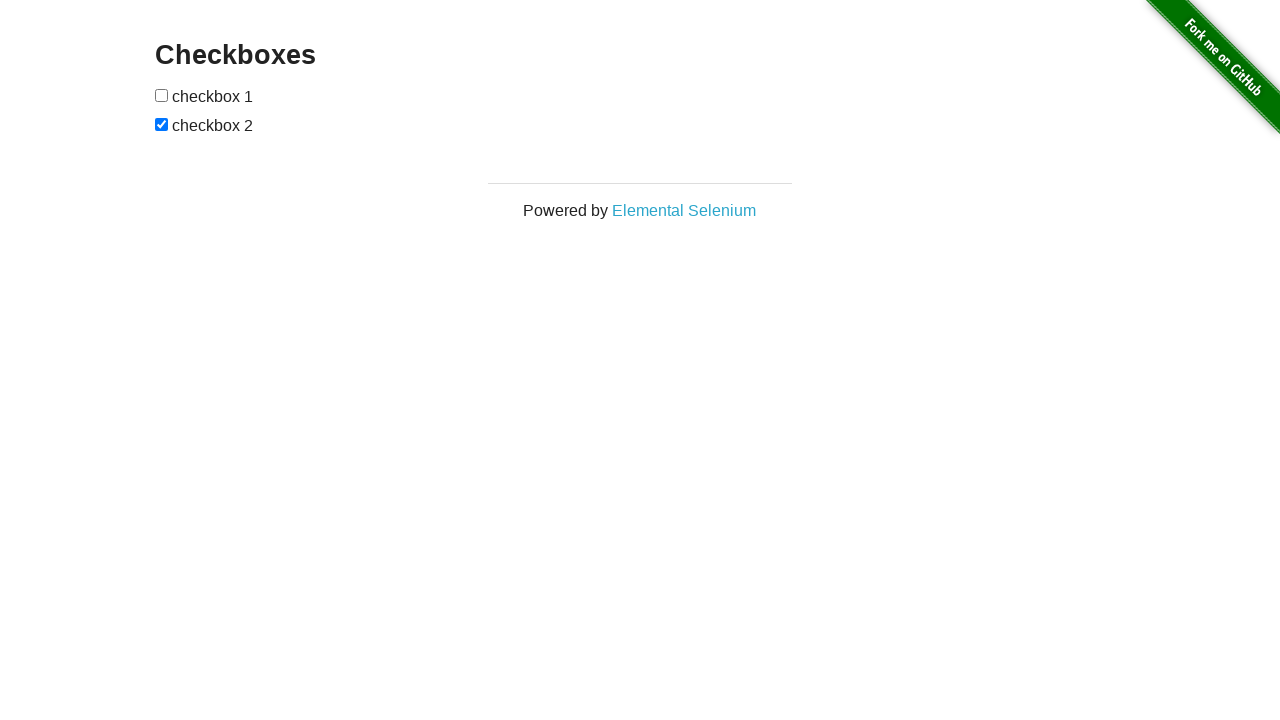

Clicked first checkbox to select it at (162, 95) on (//input[@type='checkbox'])[1]
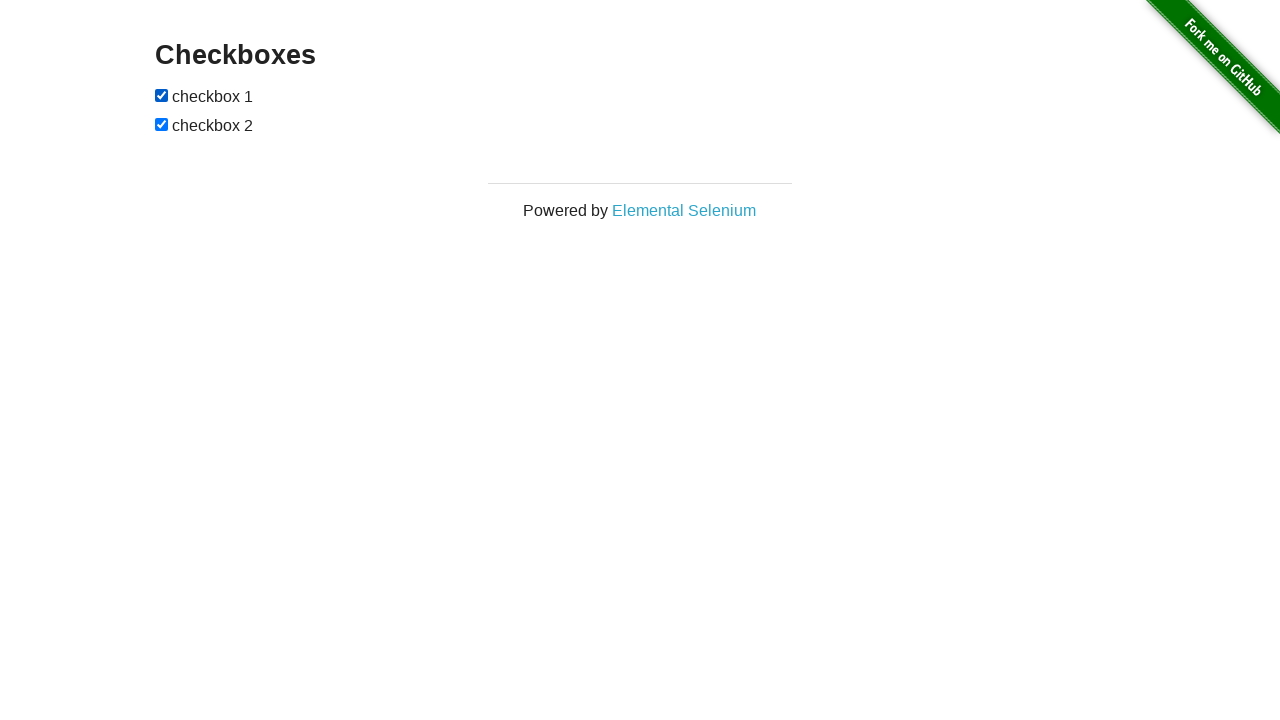

Located second checkbox element
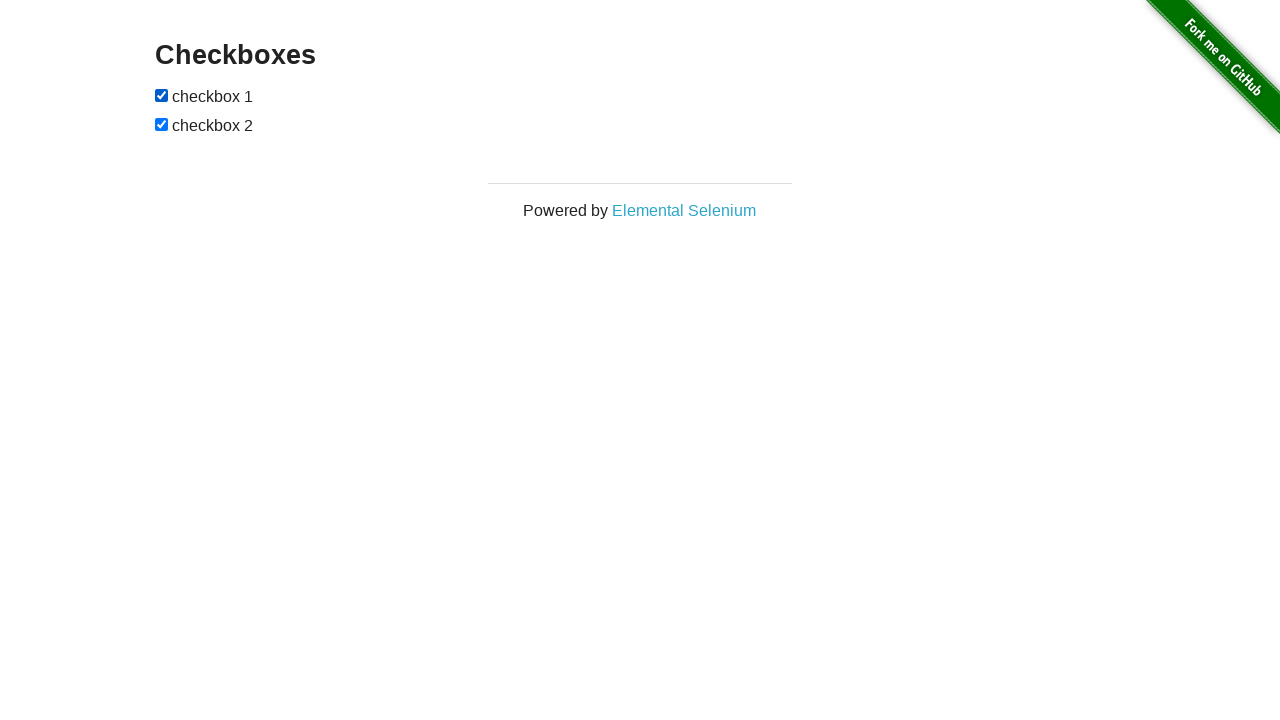

Second checkbox is already selected
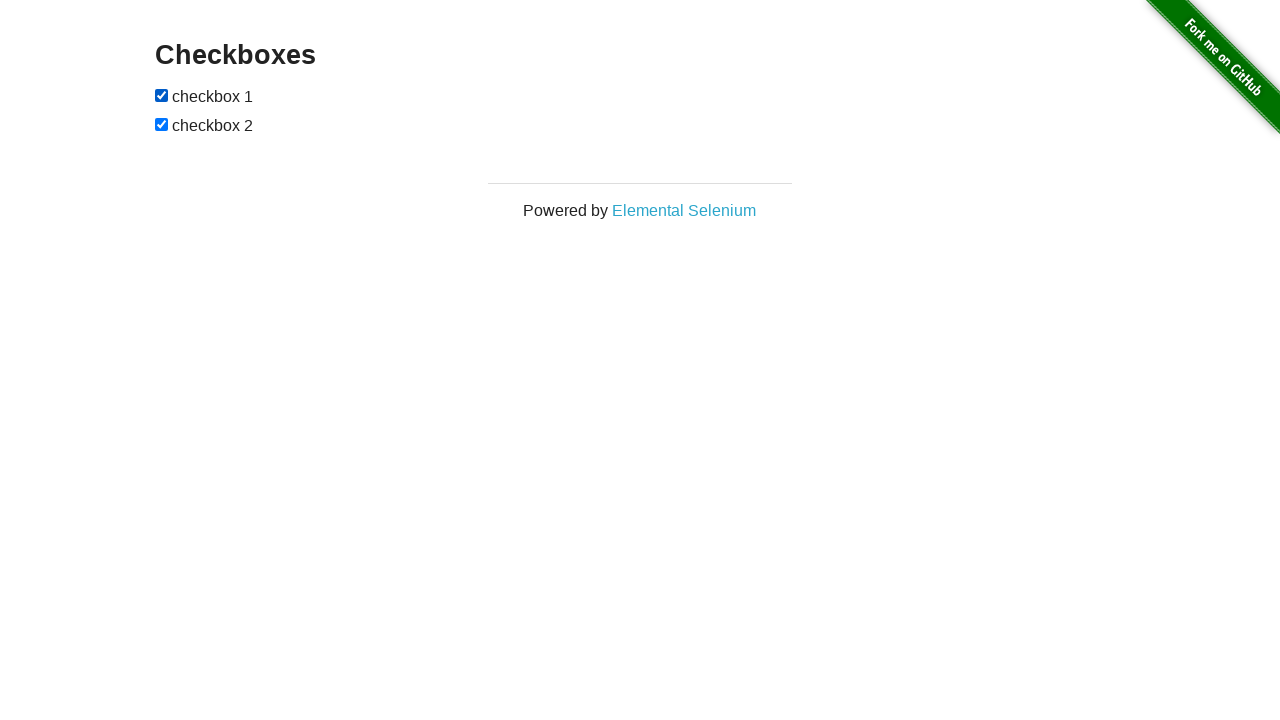

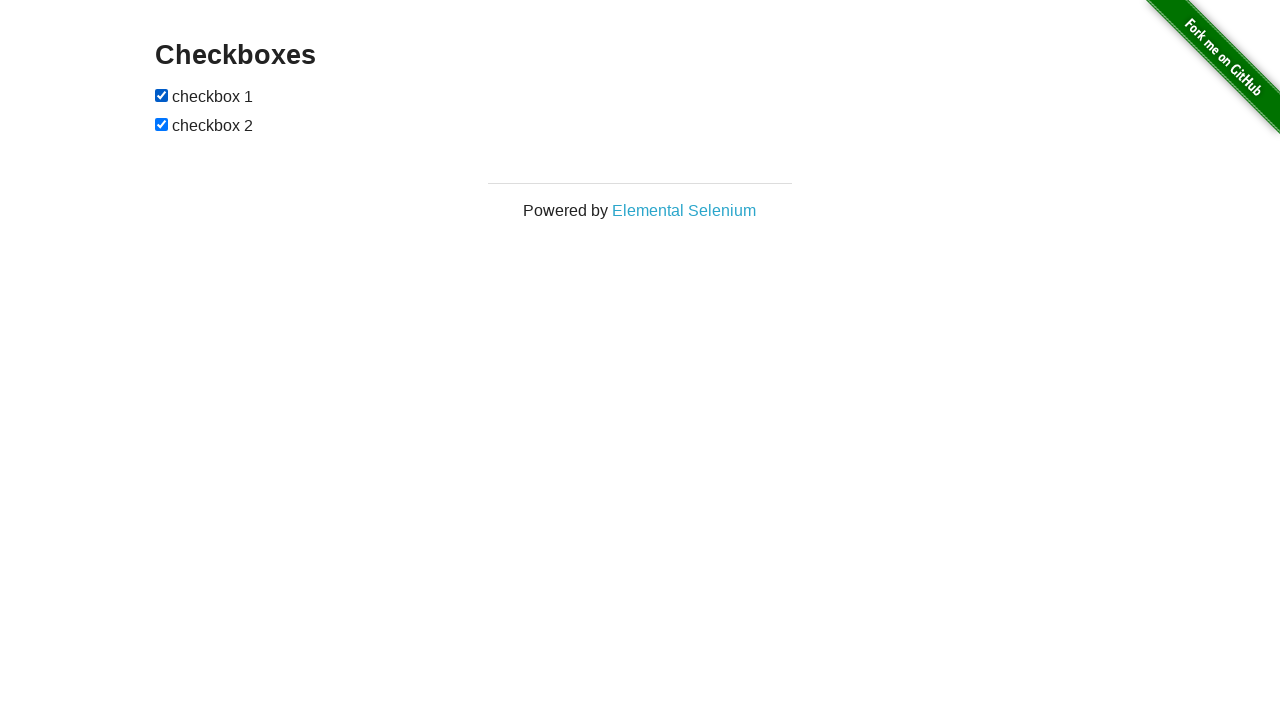